Tests JavaScript prompt alert by clicking a button, entering text in the prompt, accepting it, and verifying the entered text is displayed in the result

Starting URL: https://loopcamp.vercel.app/javascript-alerts.html

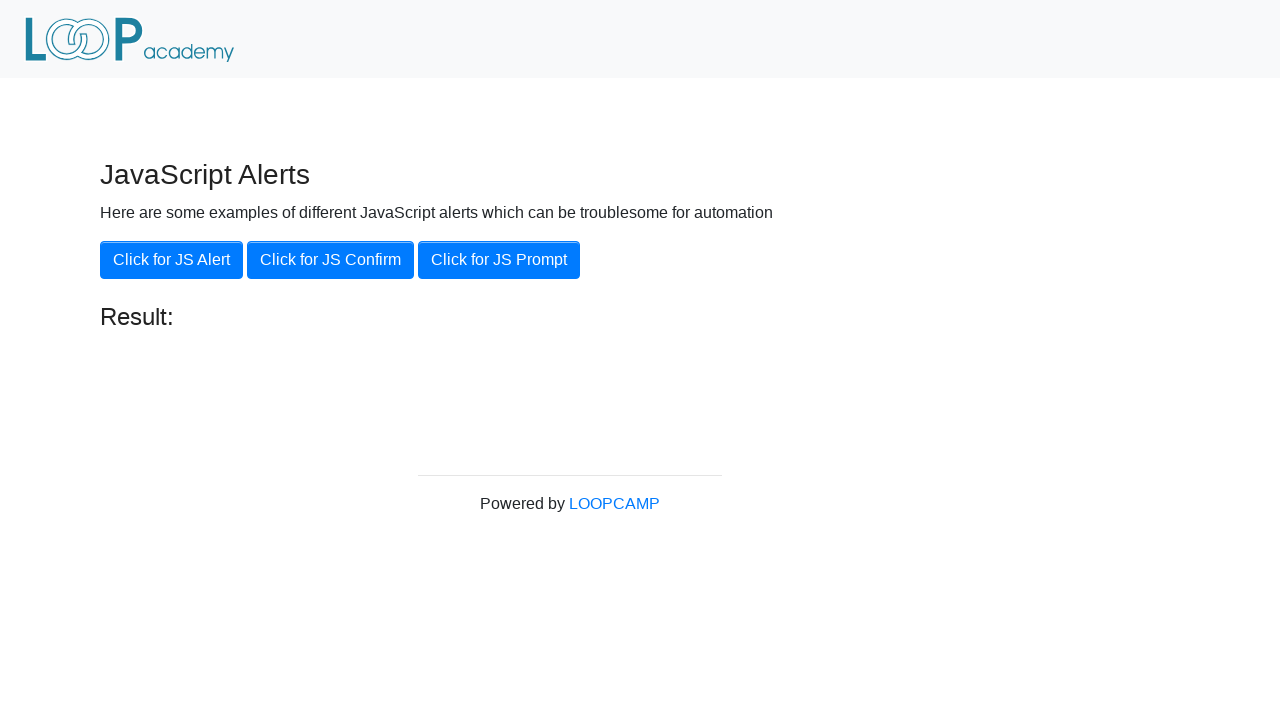

Set up dialog handler to accept prompt with text 'Loopcamp'
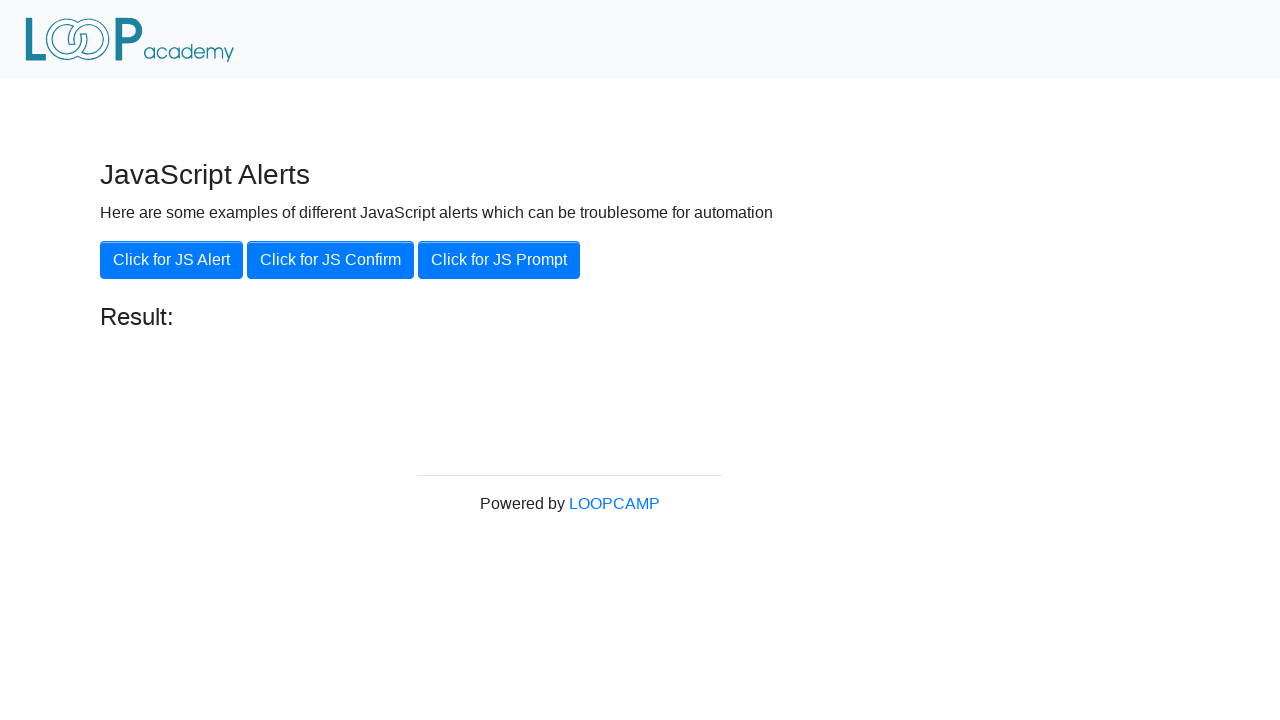

Clicked 'Click for JS Prompt' button at (499, 260) on xpath=//button[.='Click for JS Prompt']
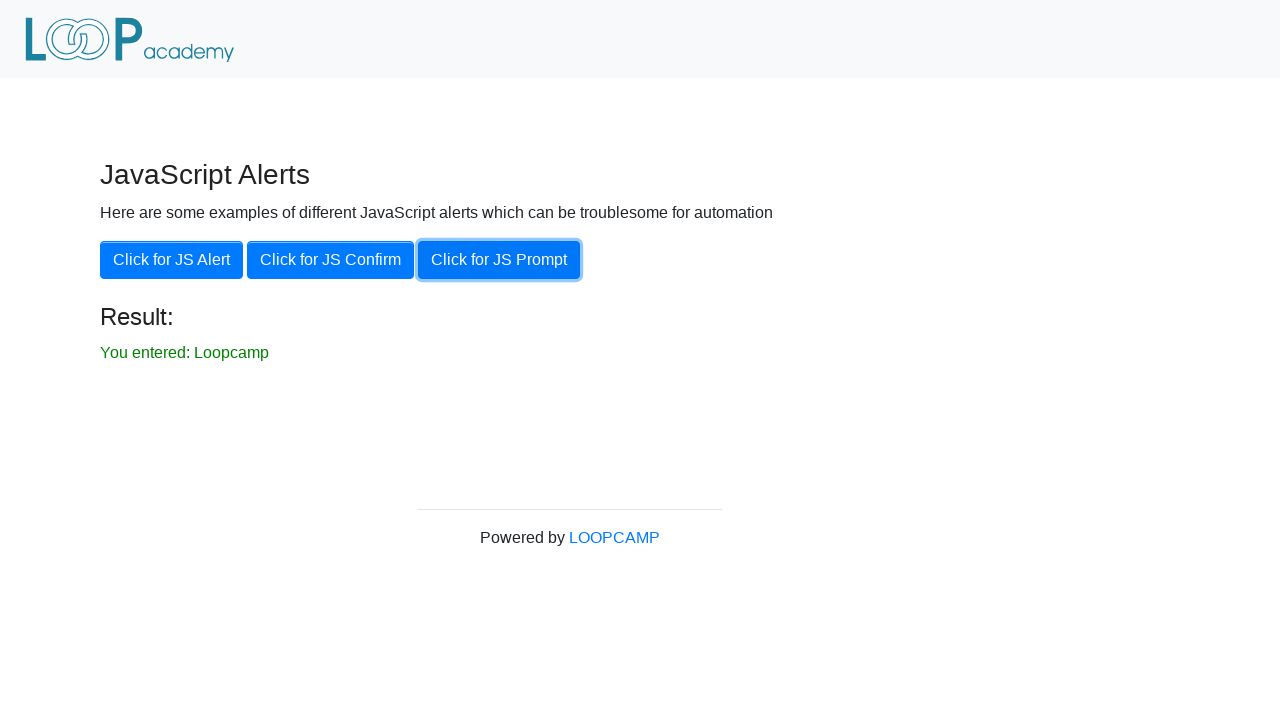

Waited for result element to appear
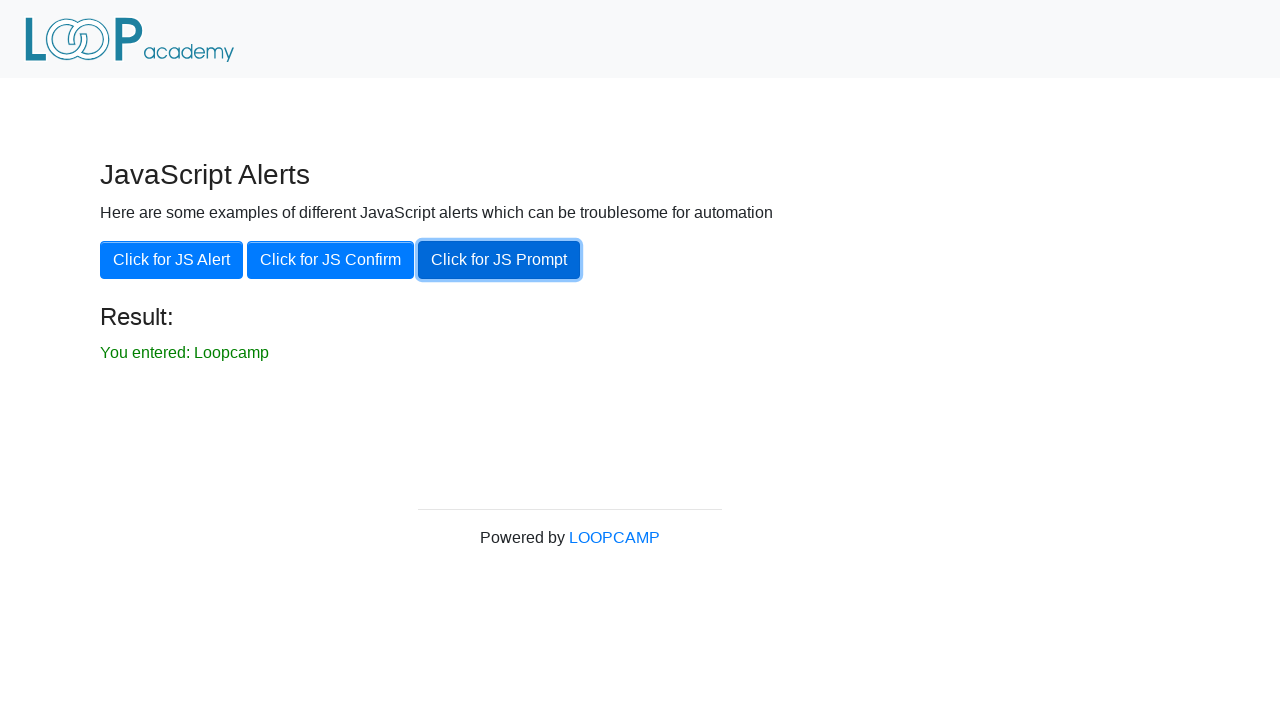

Retrieved result text from page
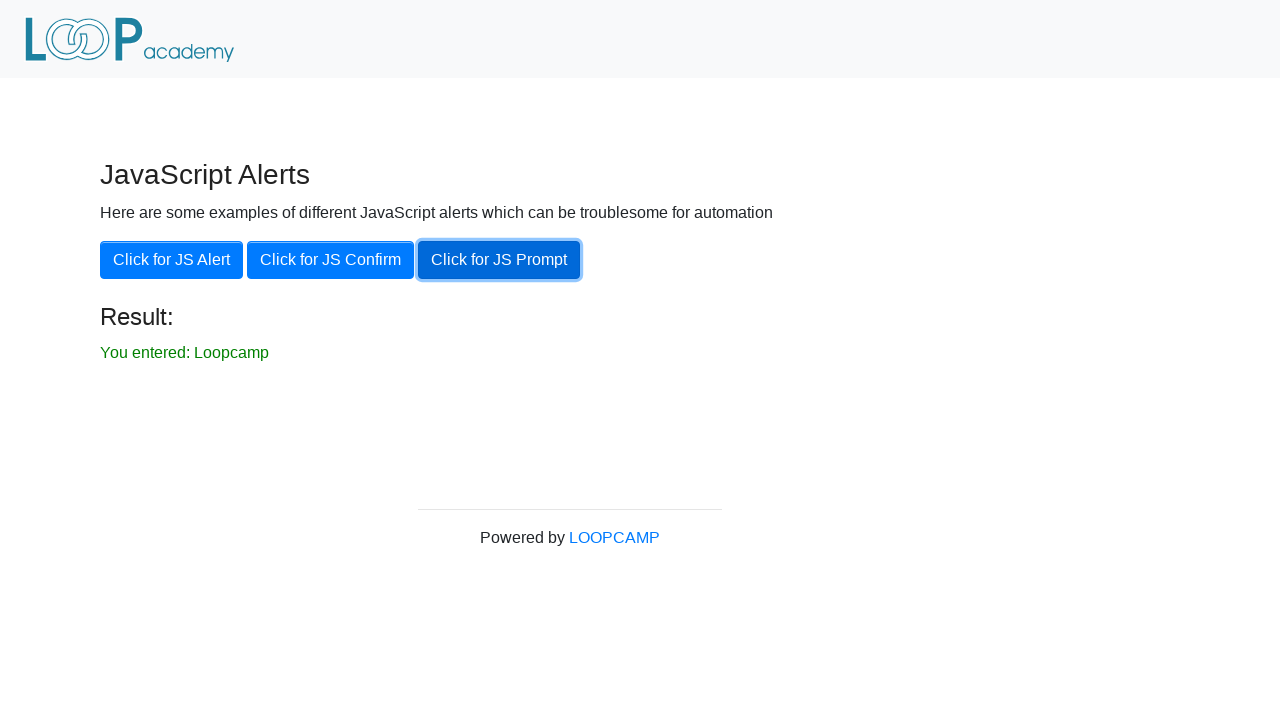

Verified result text matches 'You entered: Loopcamp'
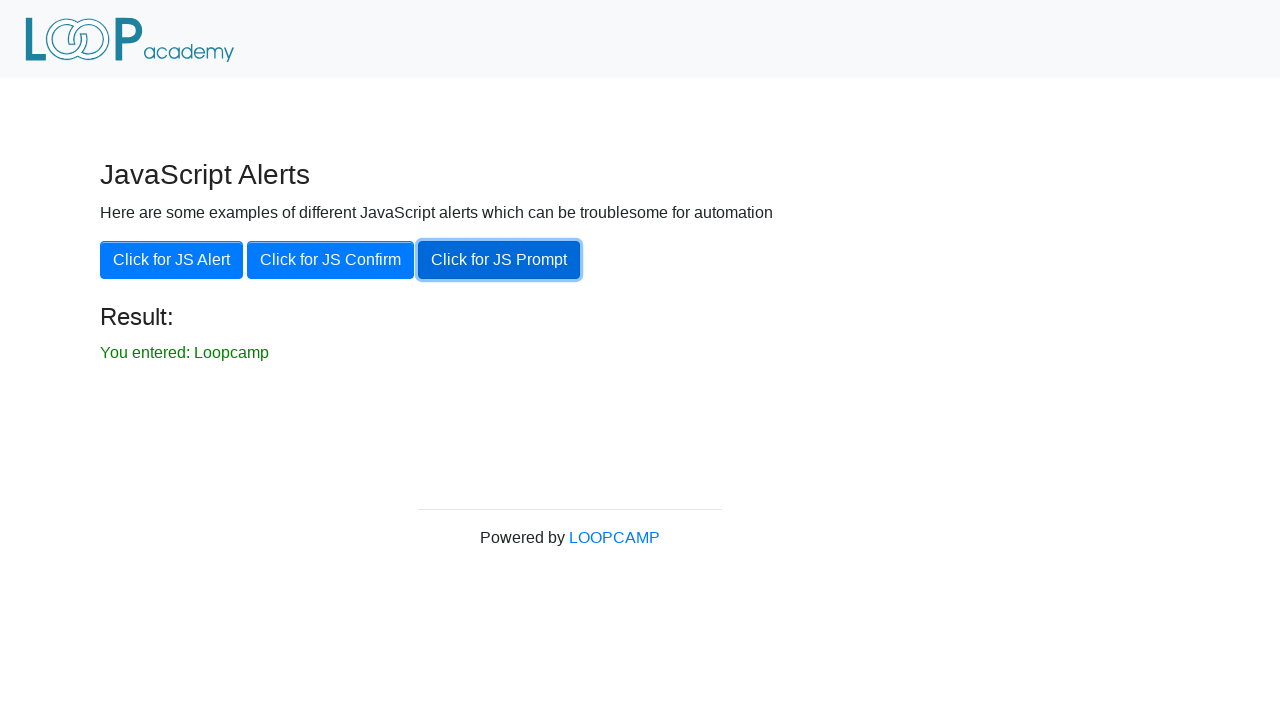

Set up dialog handler to dismiss prompt
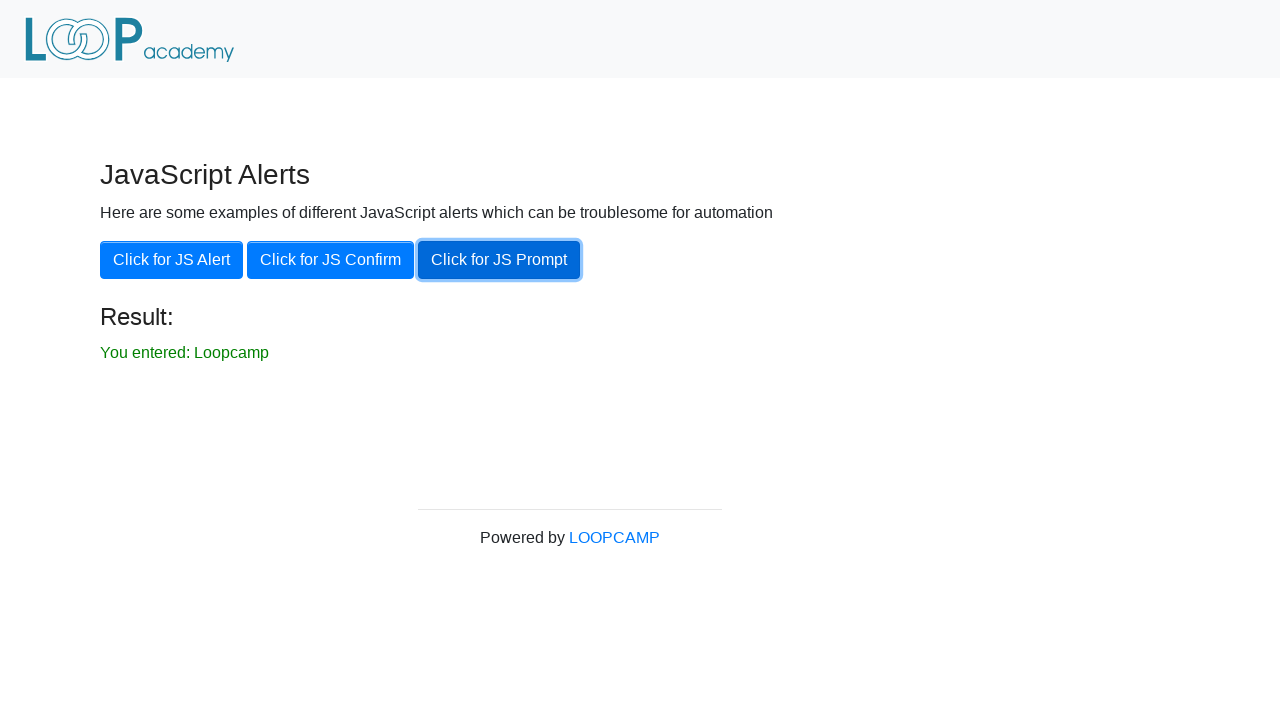

Clicked 'Click for JS Prompt' button again at (499, 260) on xpath=//button[.='Click for JS Prompt']
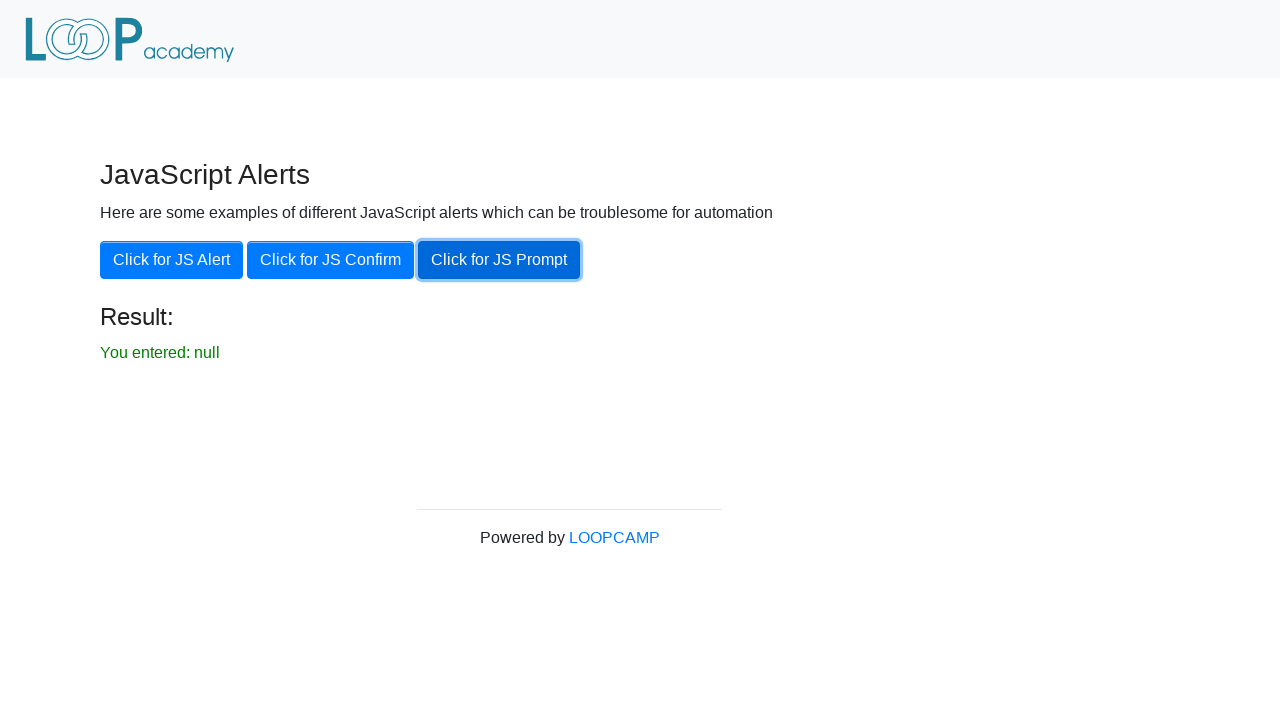

Waited 500ms for result update after dismissing prompt
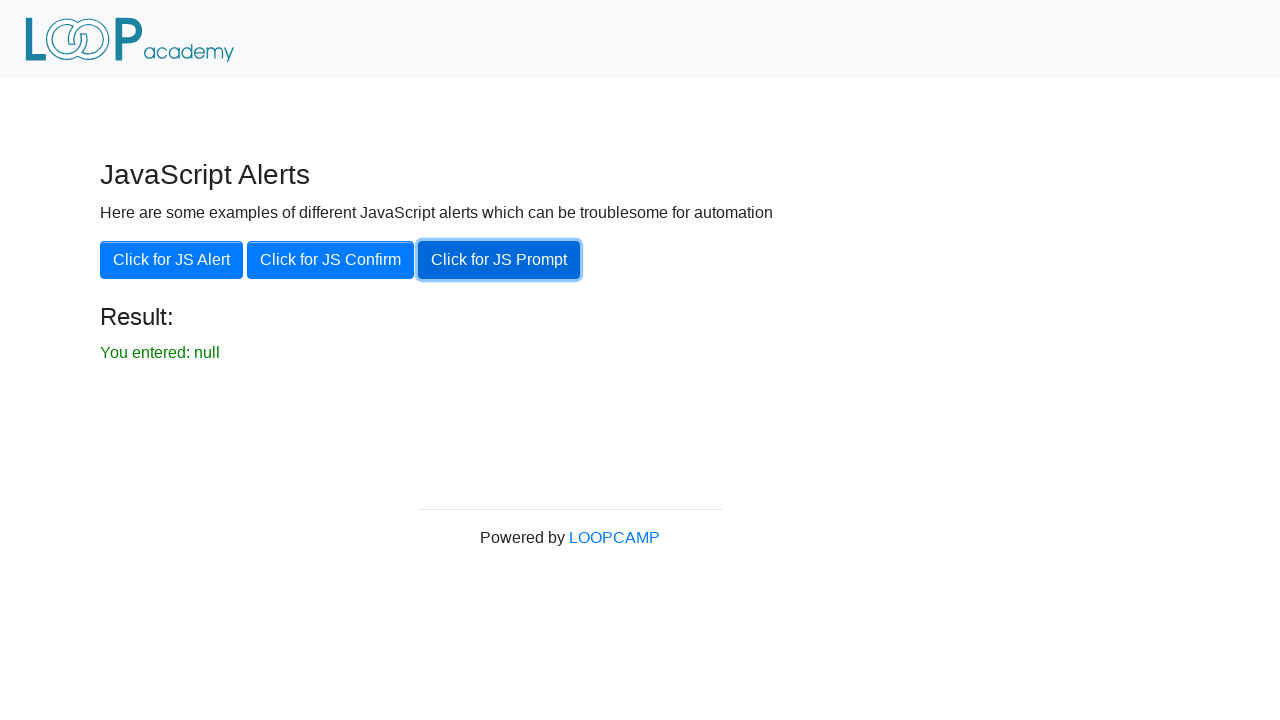

Retrieved updated result text from page
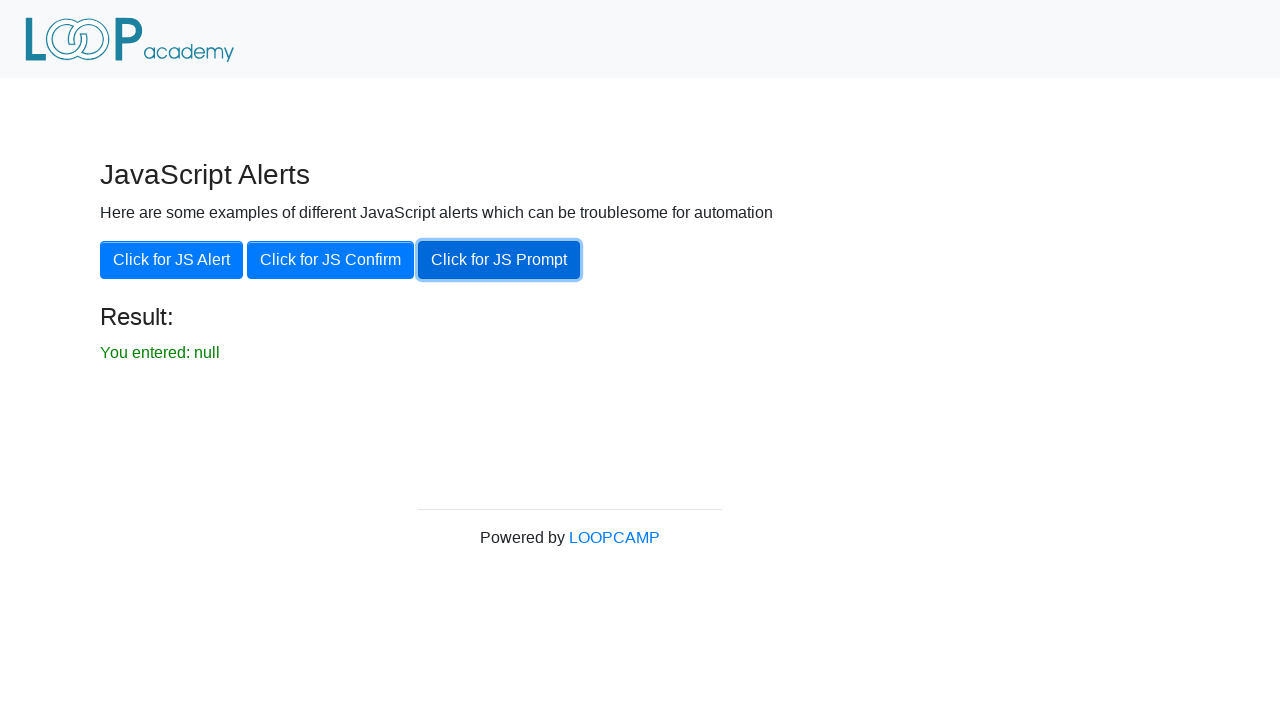

Verified result text matches 'You entered: null' after dismissing prompt
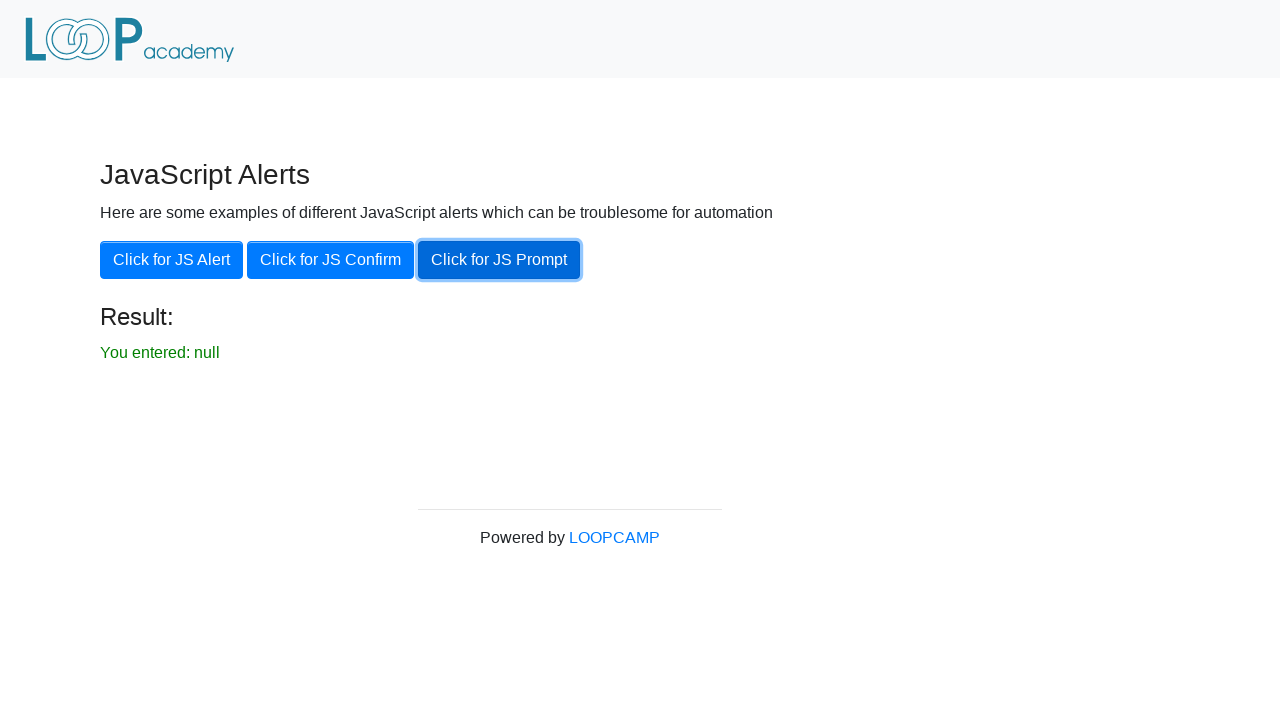

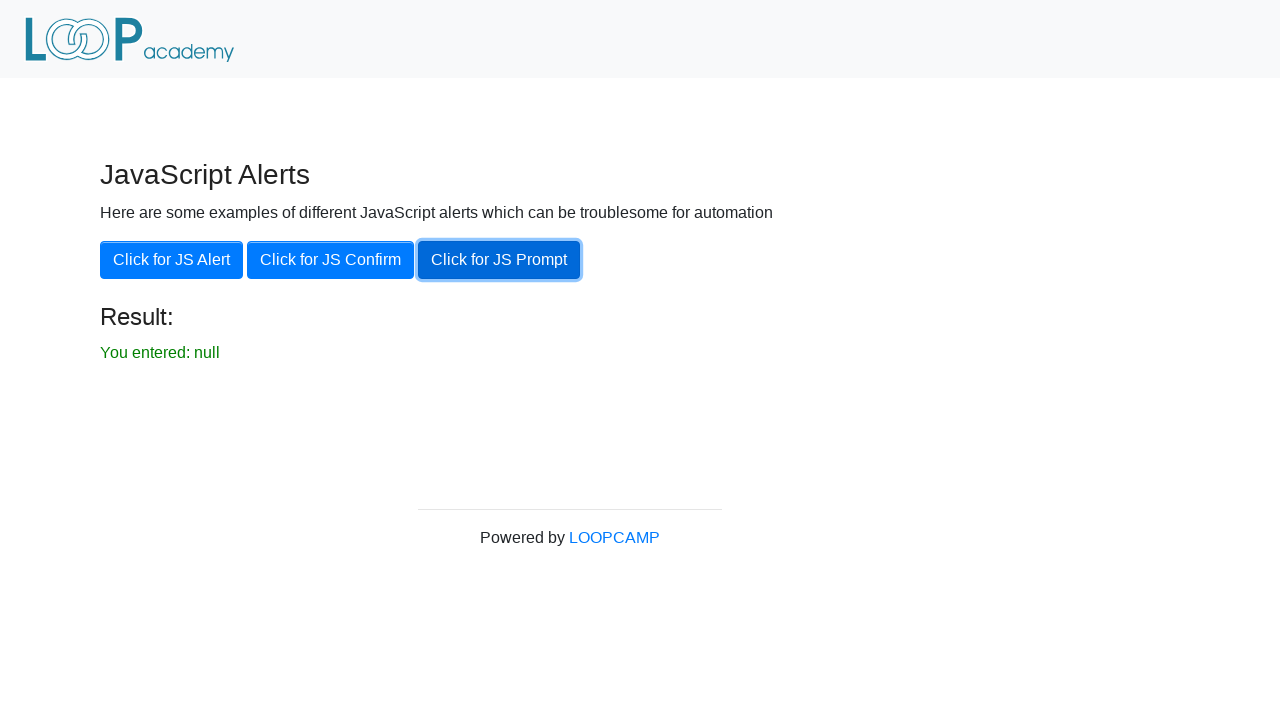